Tests navigation to M languages and verifies the Mathematica language entry details

Starting URL: http://www.99-bottles-of-beer.net/

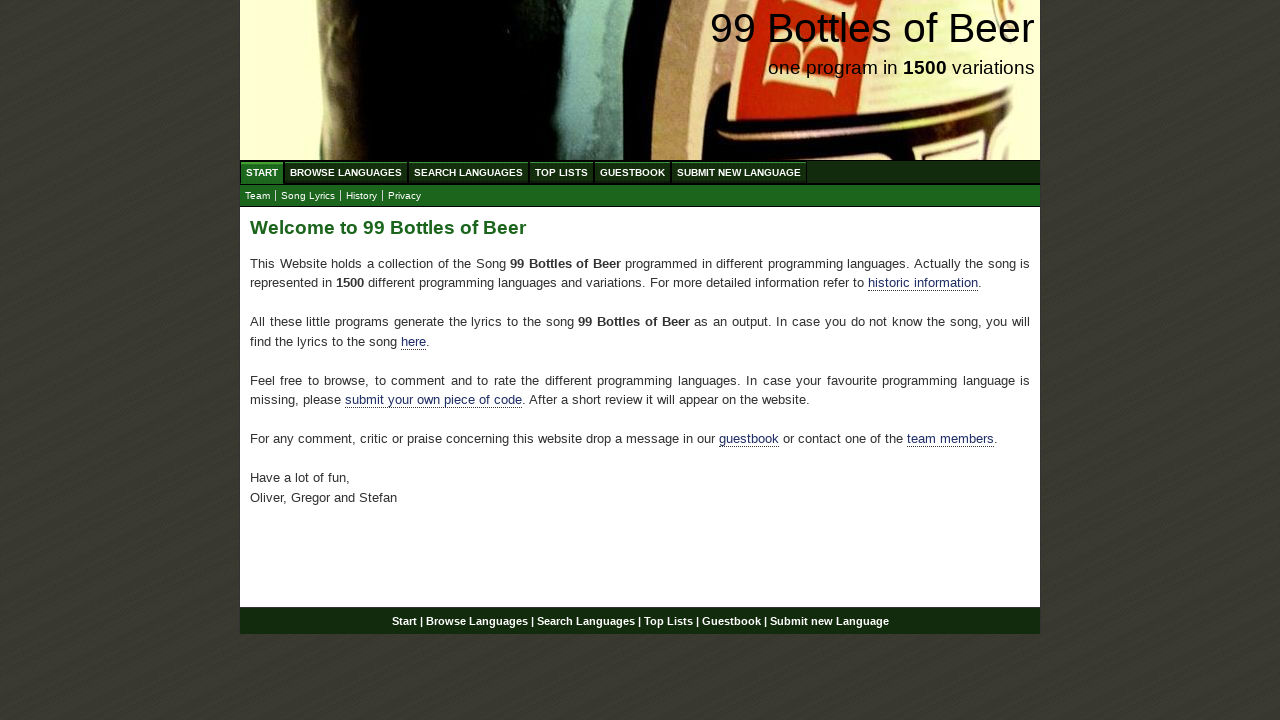

Clicked on Browse Languages menu at (346, 172) on xpath=//ul[@id='menu']/li/a[@href='/abc.html']
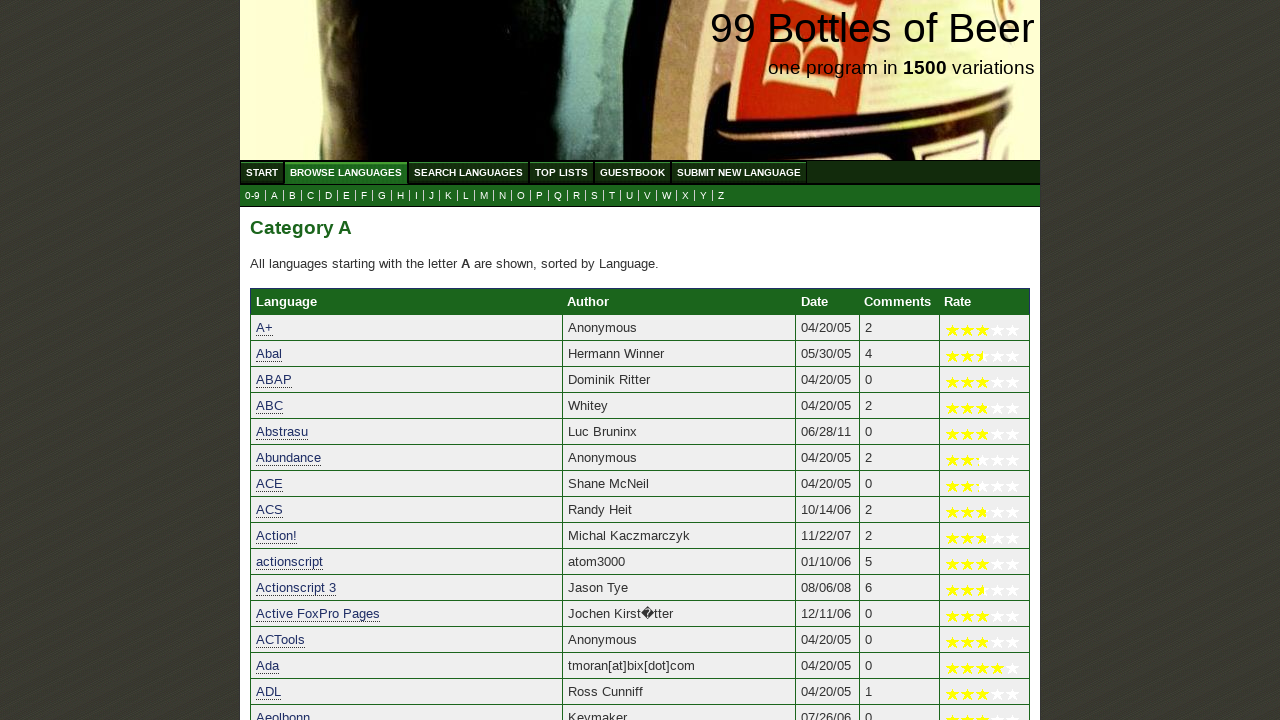

Clicked on M submenu at (484, 196) on xpath=//ul[@id='submenu']/li/a[@href='m.html']
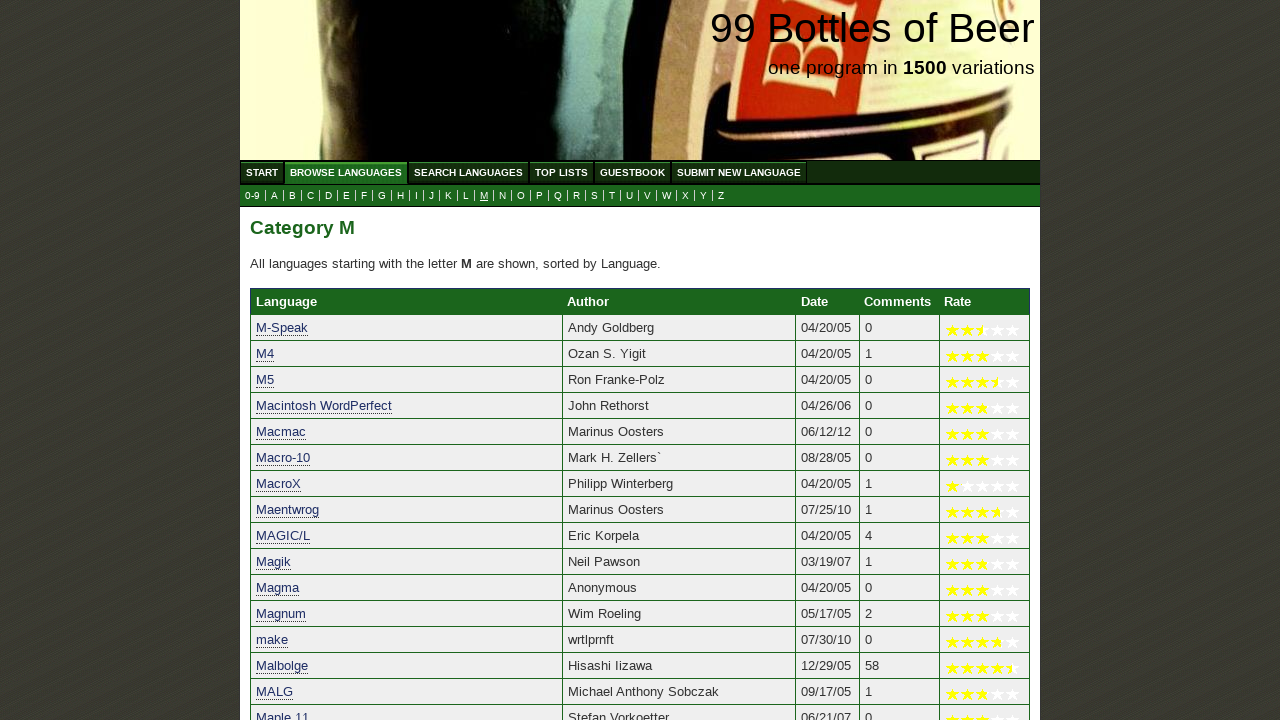

Mathematica language entry became visible
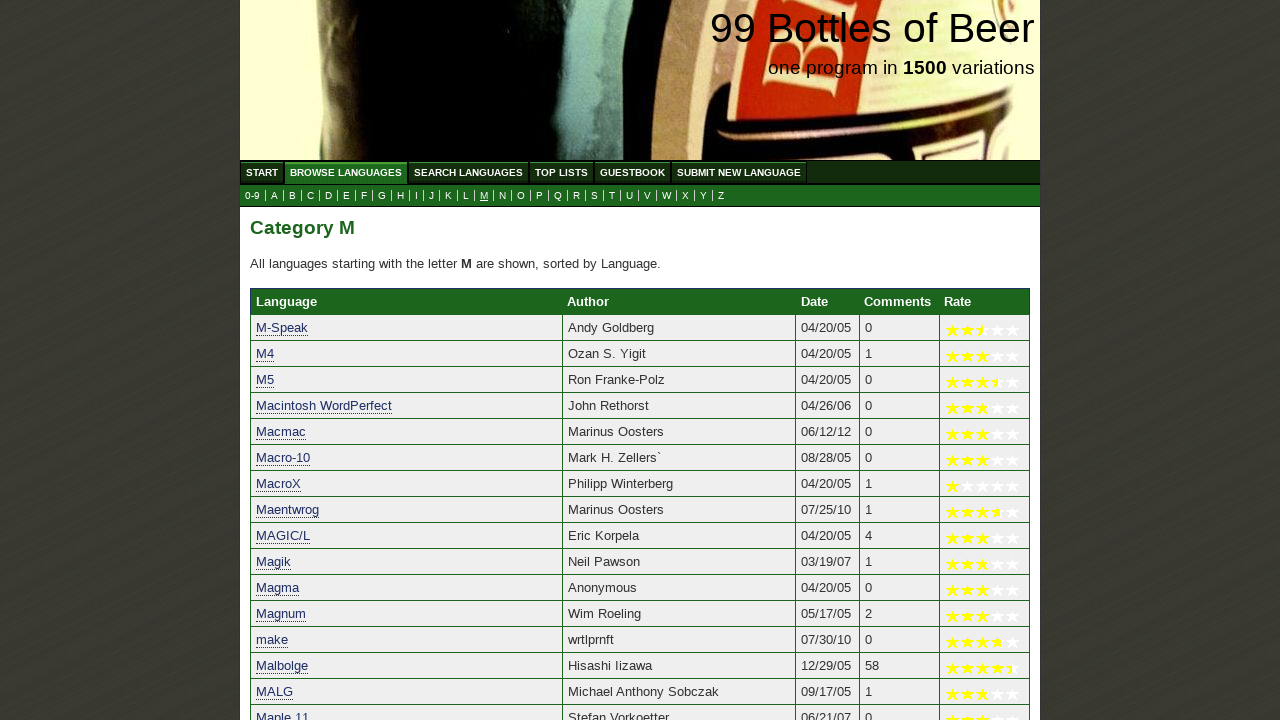

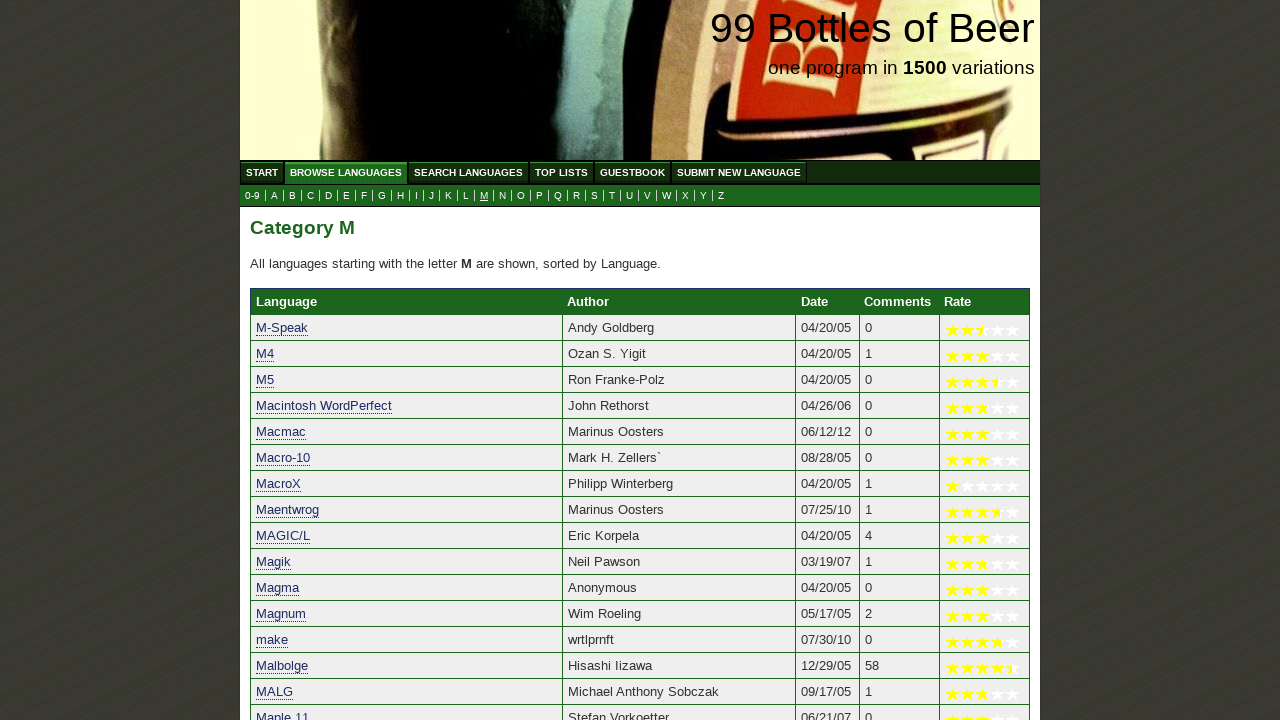